Tests popup window functionality by clicking a link that opens a new popup window and verifying that multiple window handles are available

Starting URL: http://omayo.blogspot.com/

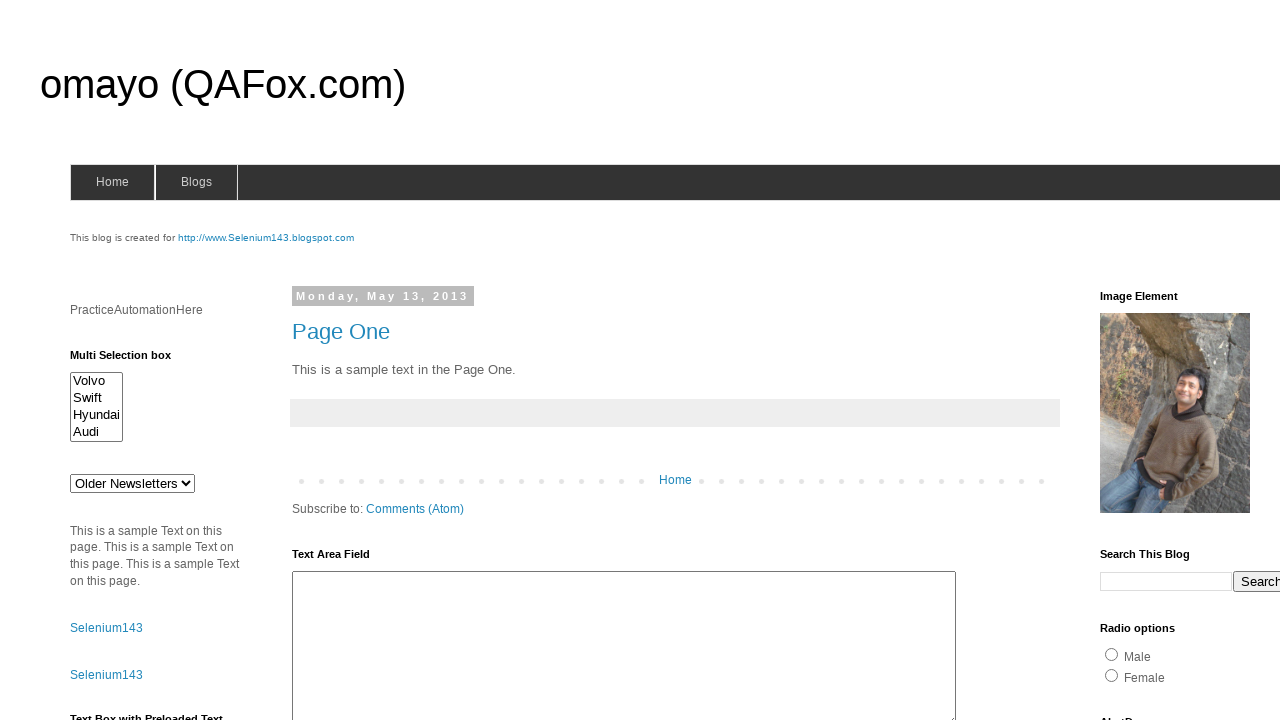

Clicked link to open popup window at (132, 360) on text=Open a popup window
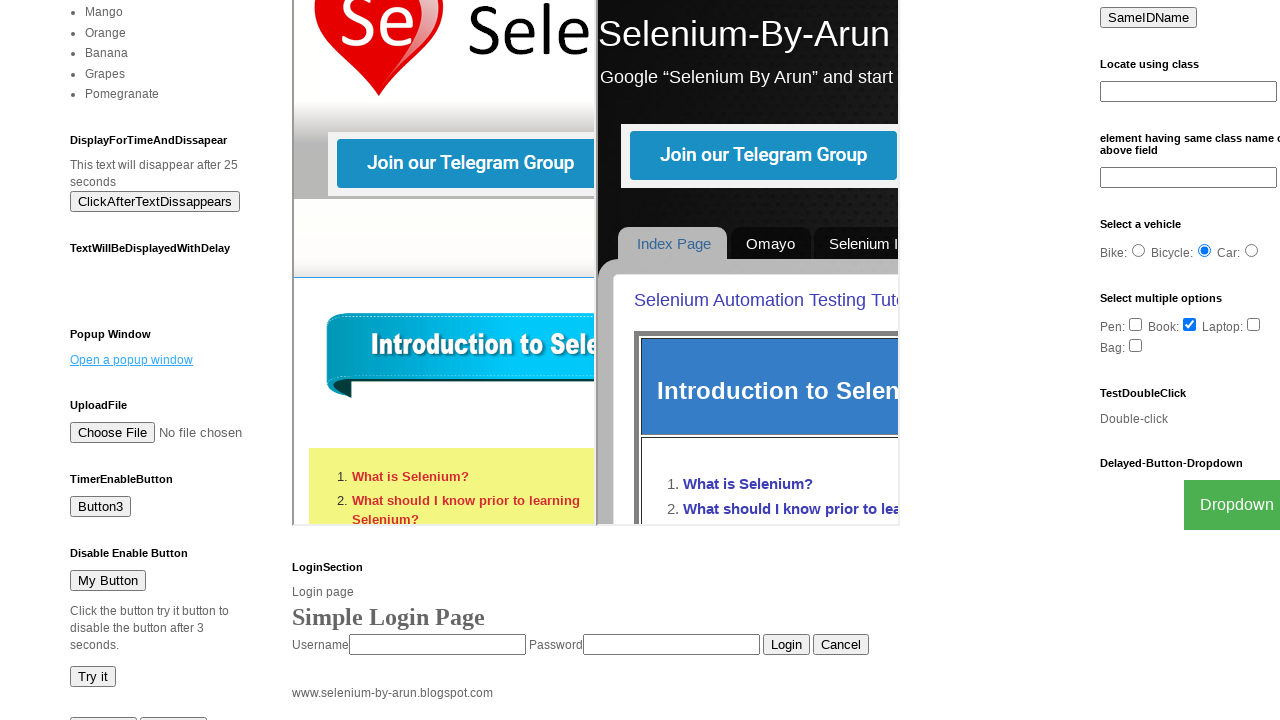

Waited for popup window to open
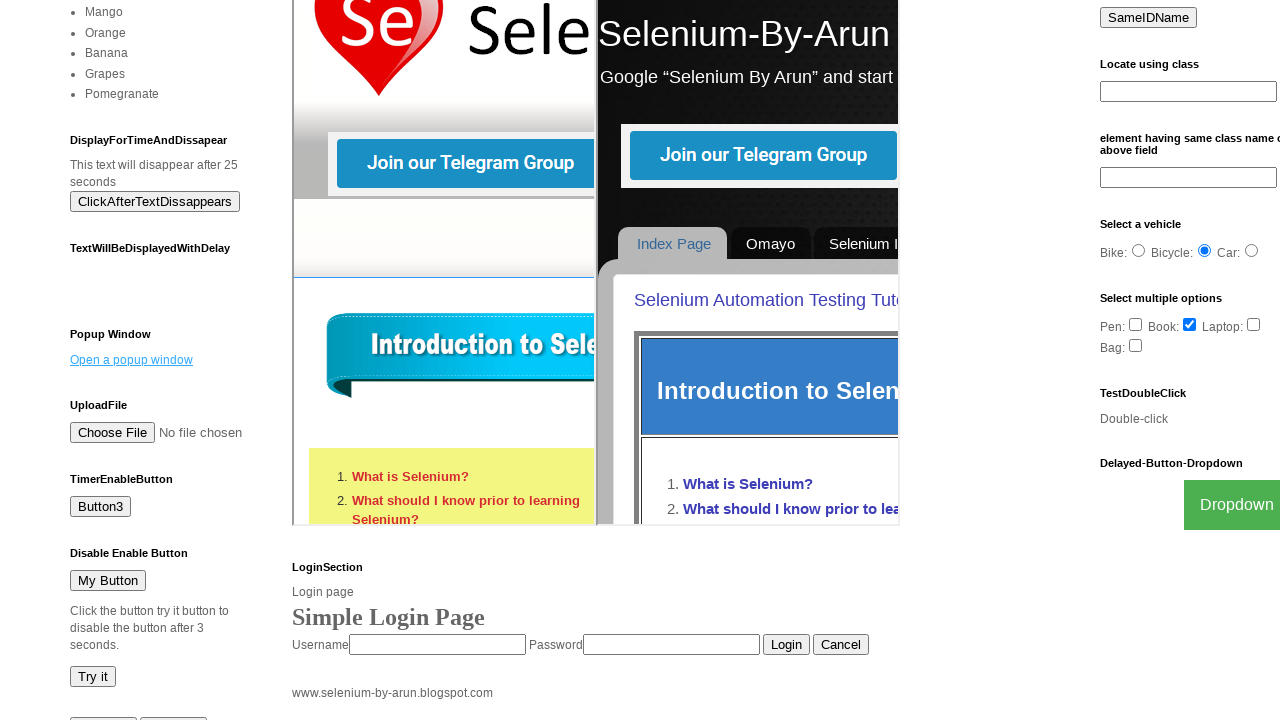

Retrieved all pages/window handles from context
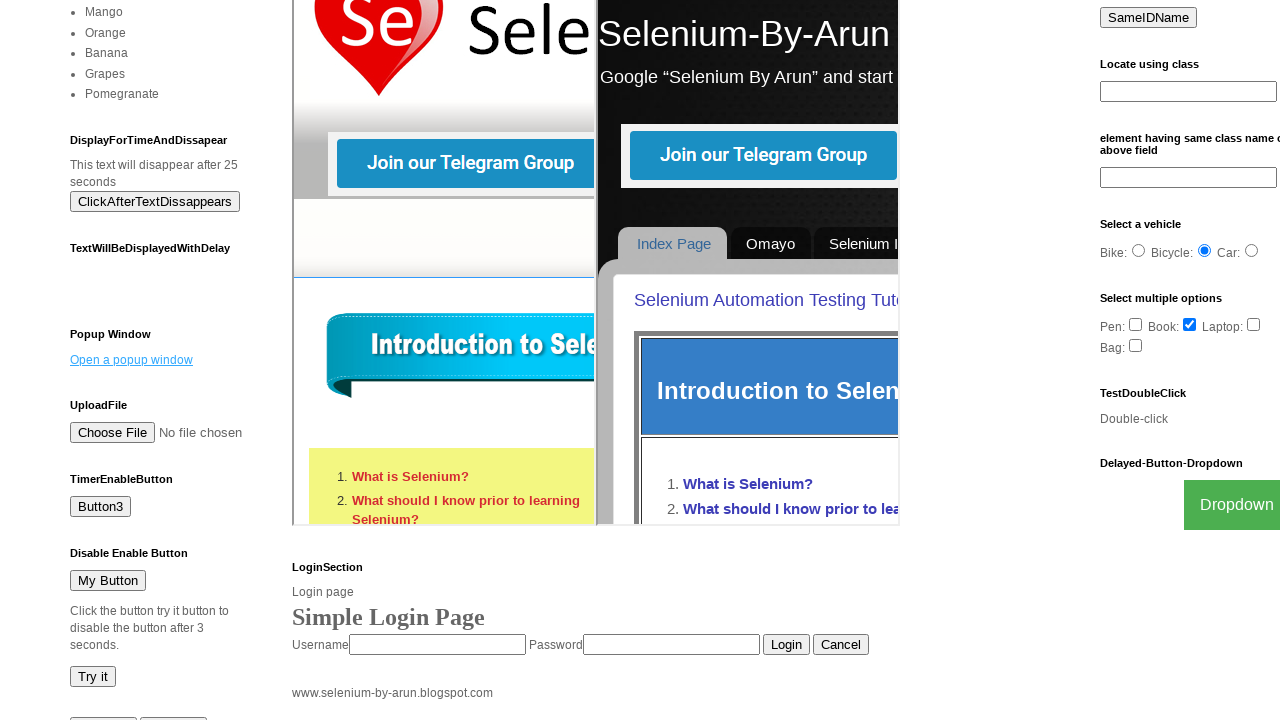

Verified multiple windows are open: 2 windows detected
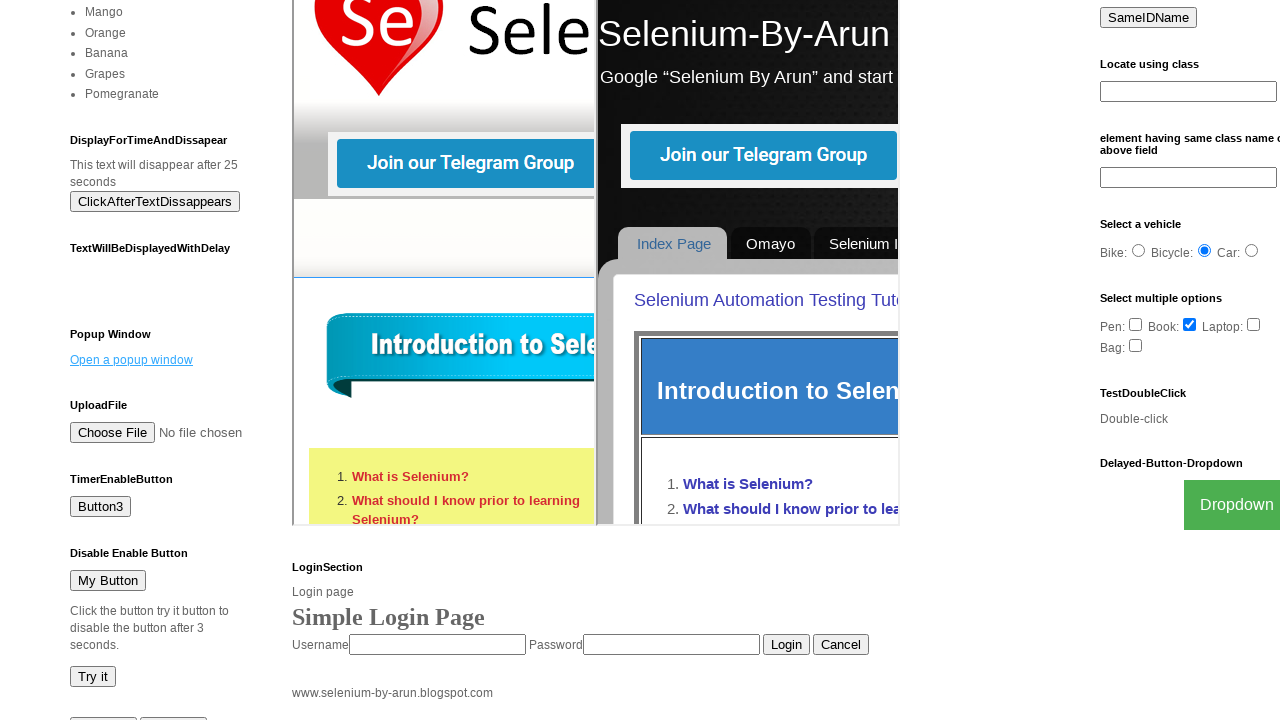

Printed all window URLs for verification
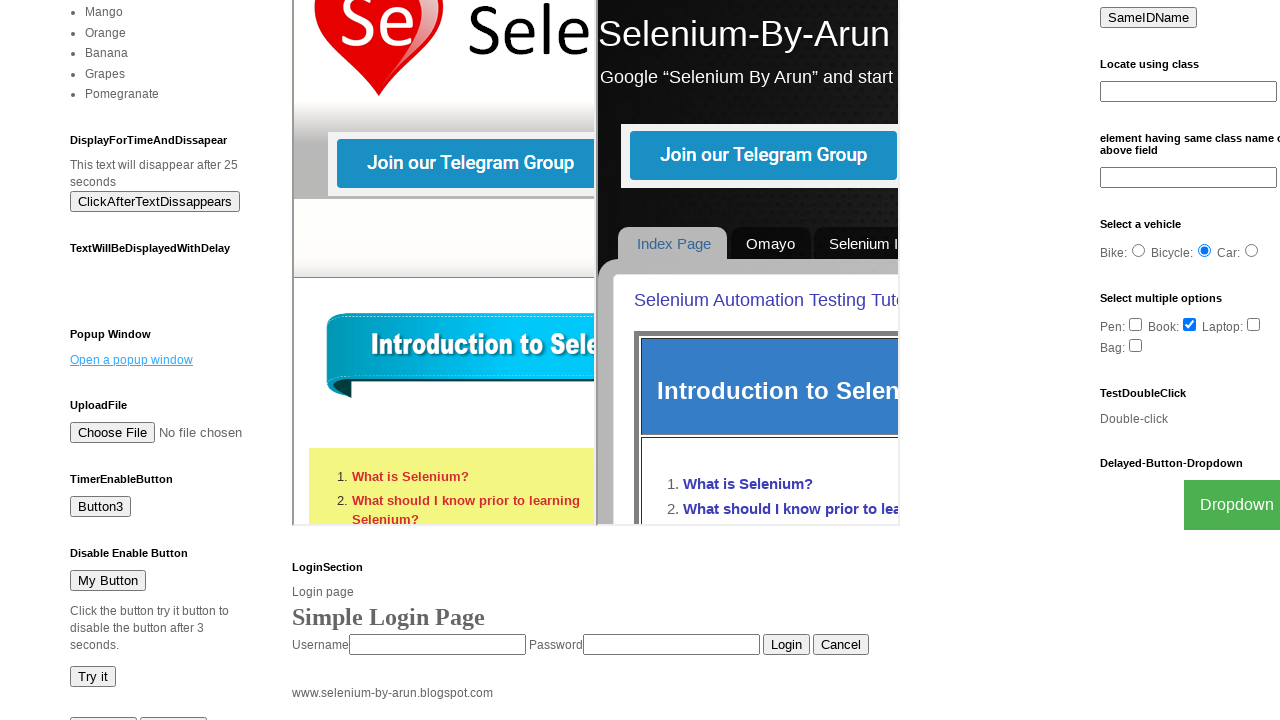

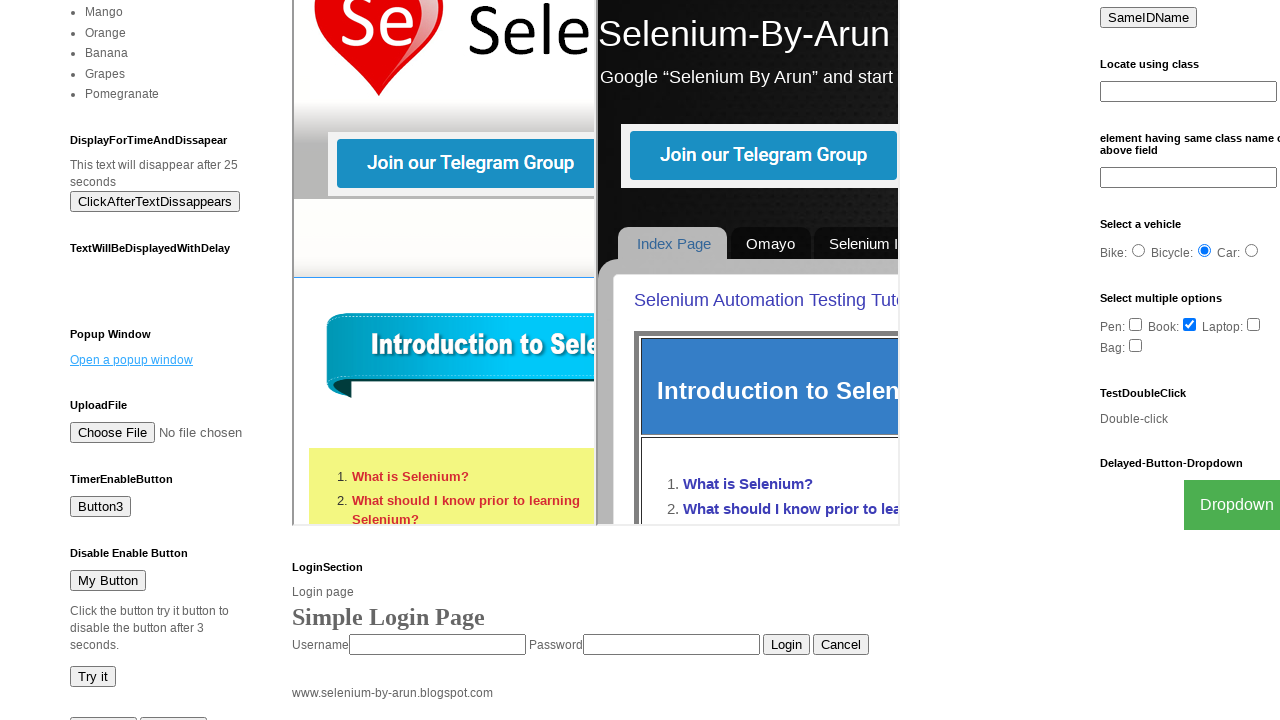